Navigates to the WebdriverIO website and verifies the page loads successfully

Starting URL: https://webdriver.io

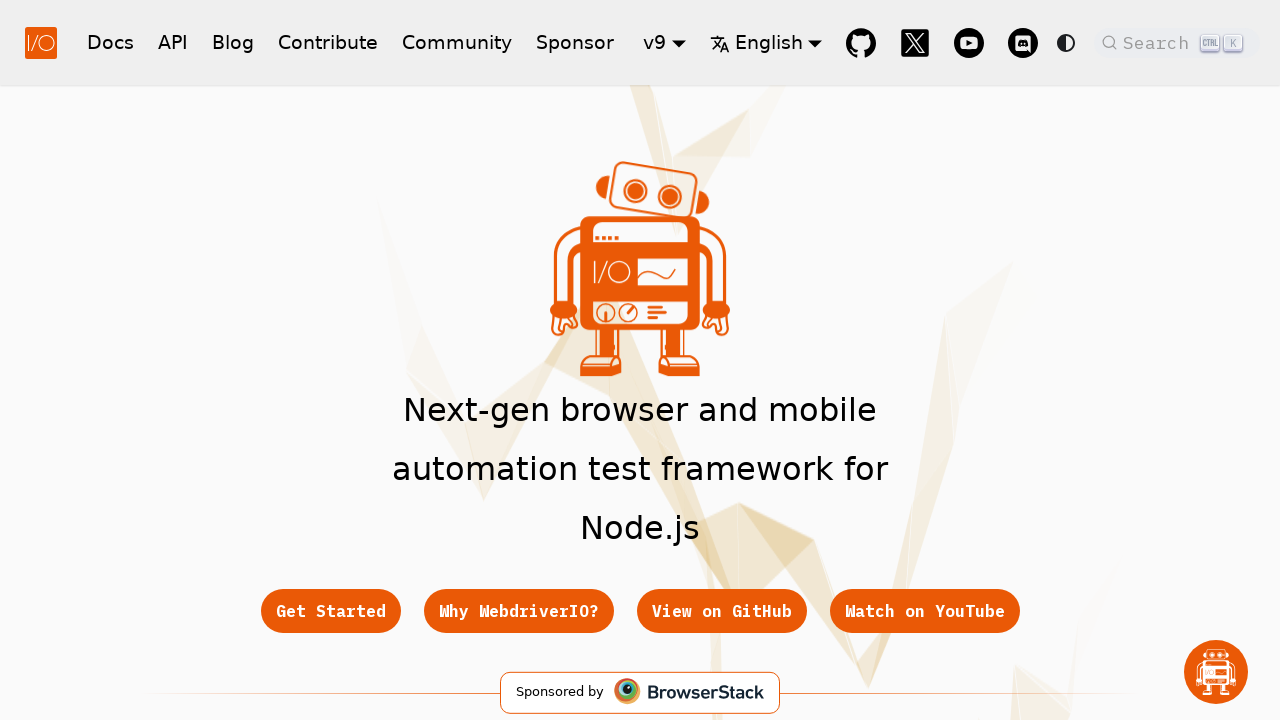

Waited for page DOM content to load
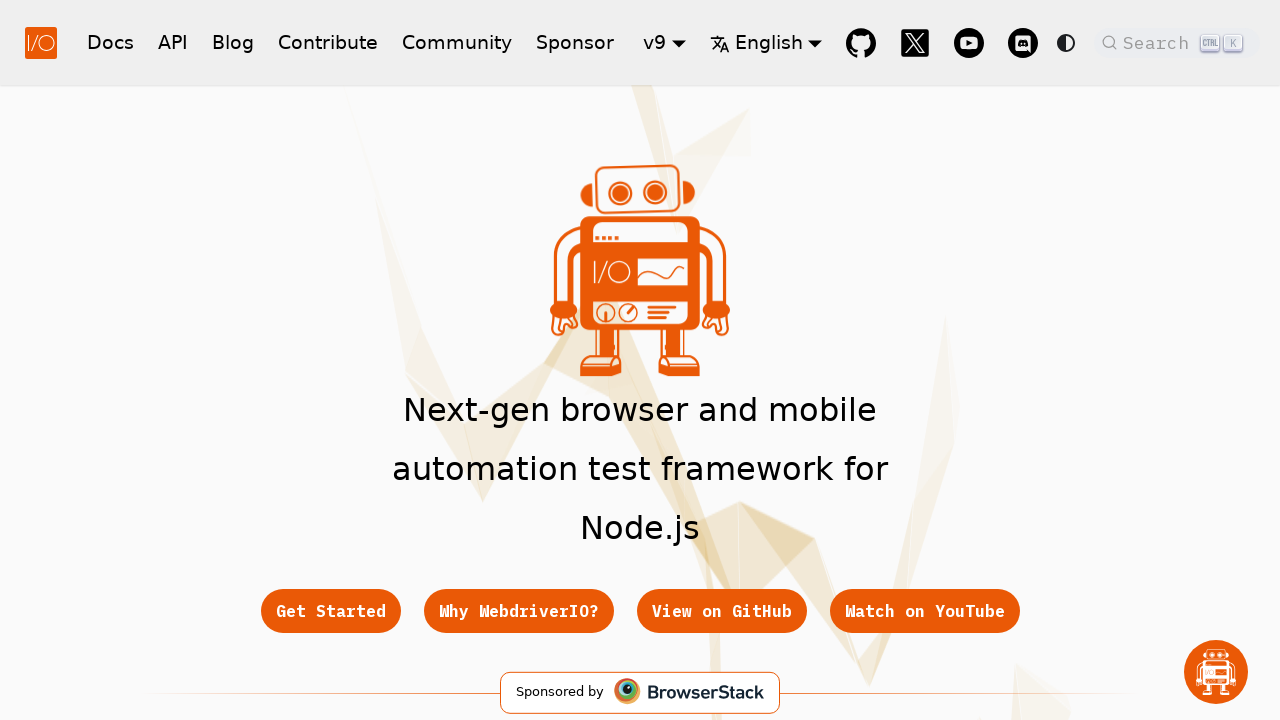

Navigated to WebdriverIO website
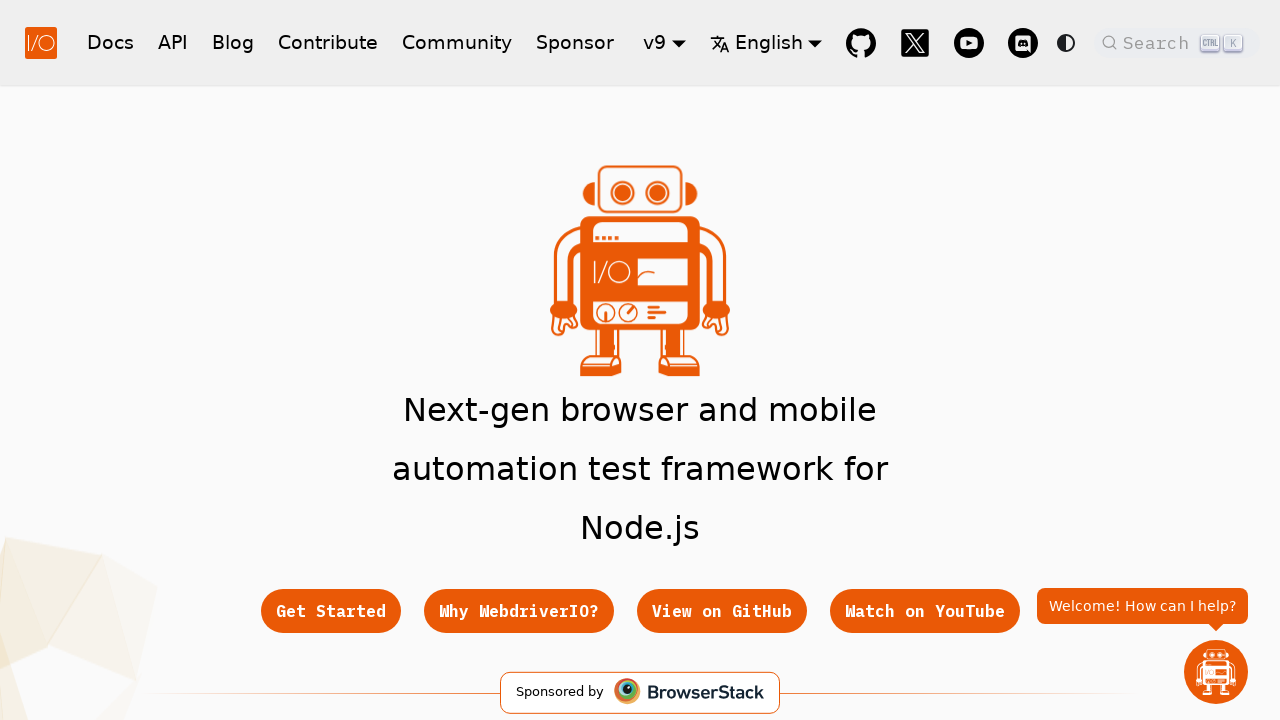

WebdriverIO page loaded successfully
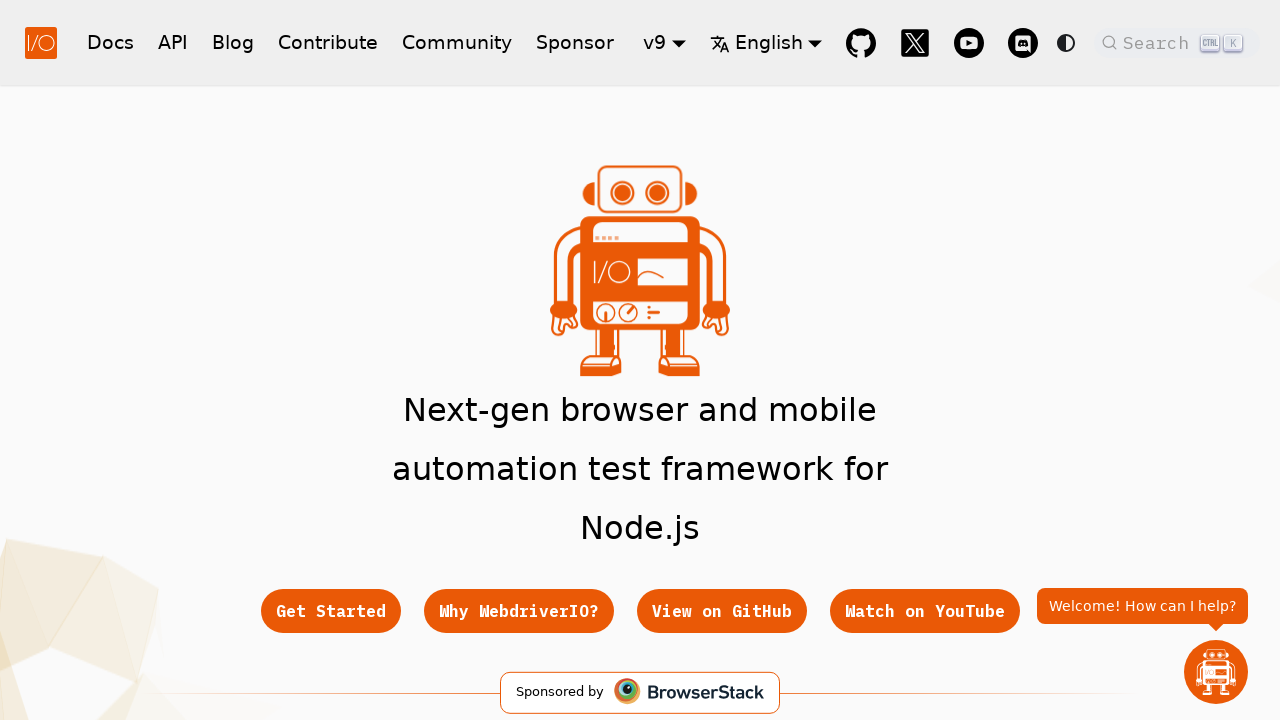

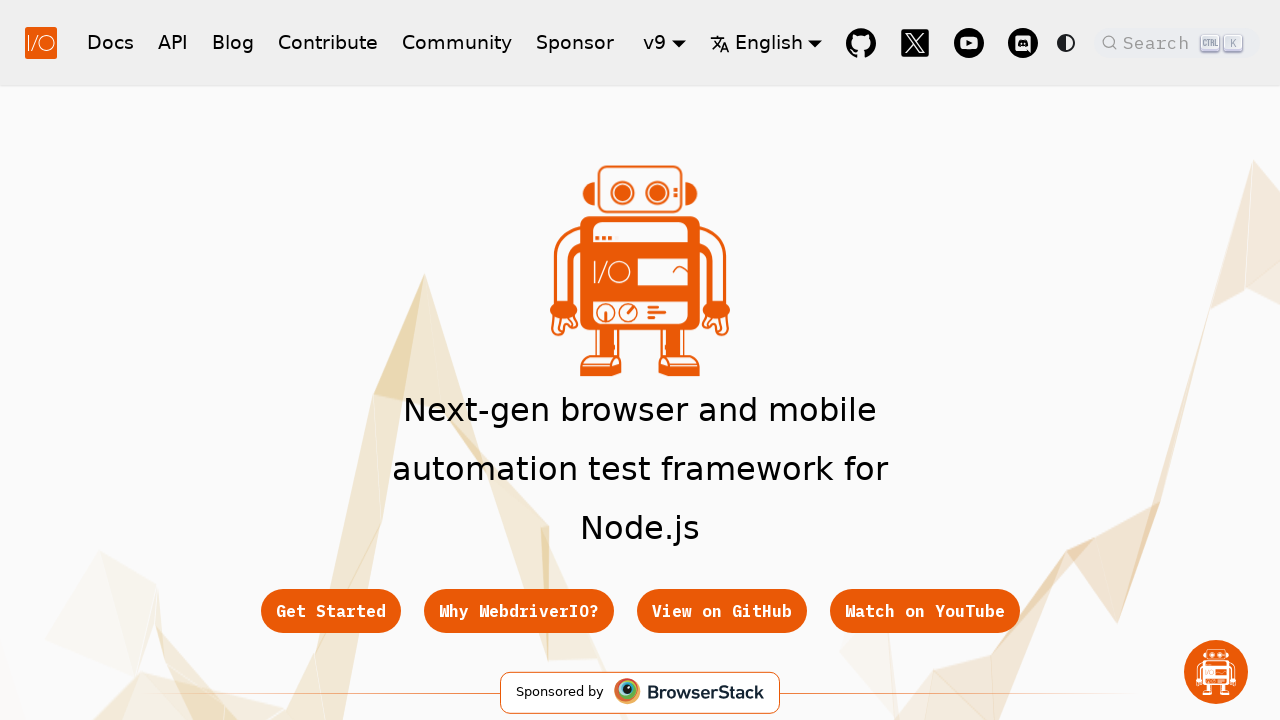